Clicks the console log button on a test page to trigger a console.log message

Starting URL: https://www.selenium.dev/selenium/web/bidi/logEntryAdded.html

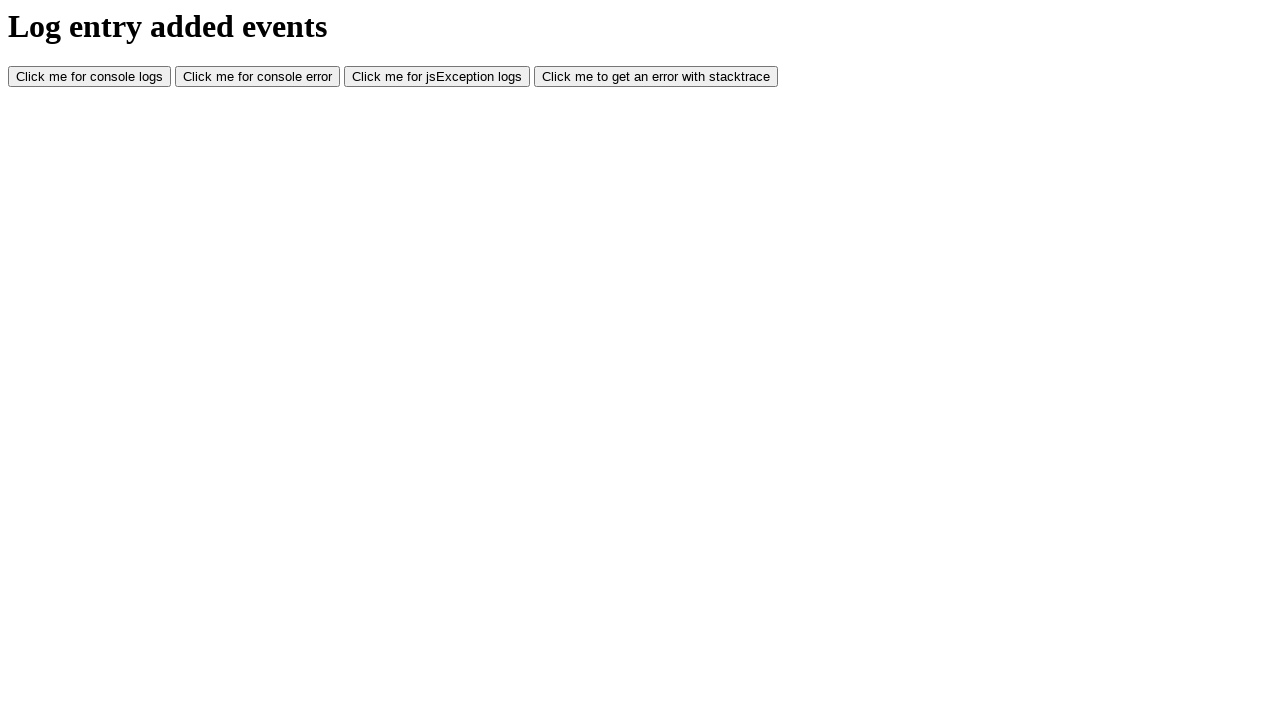

Navigated to test page with console log button
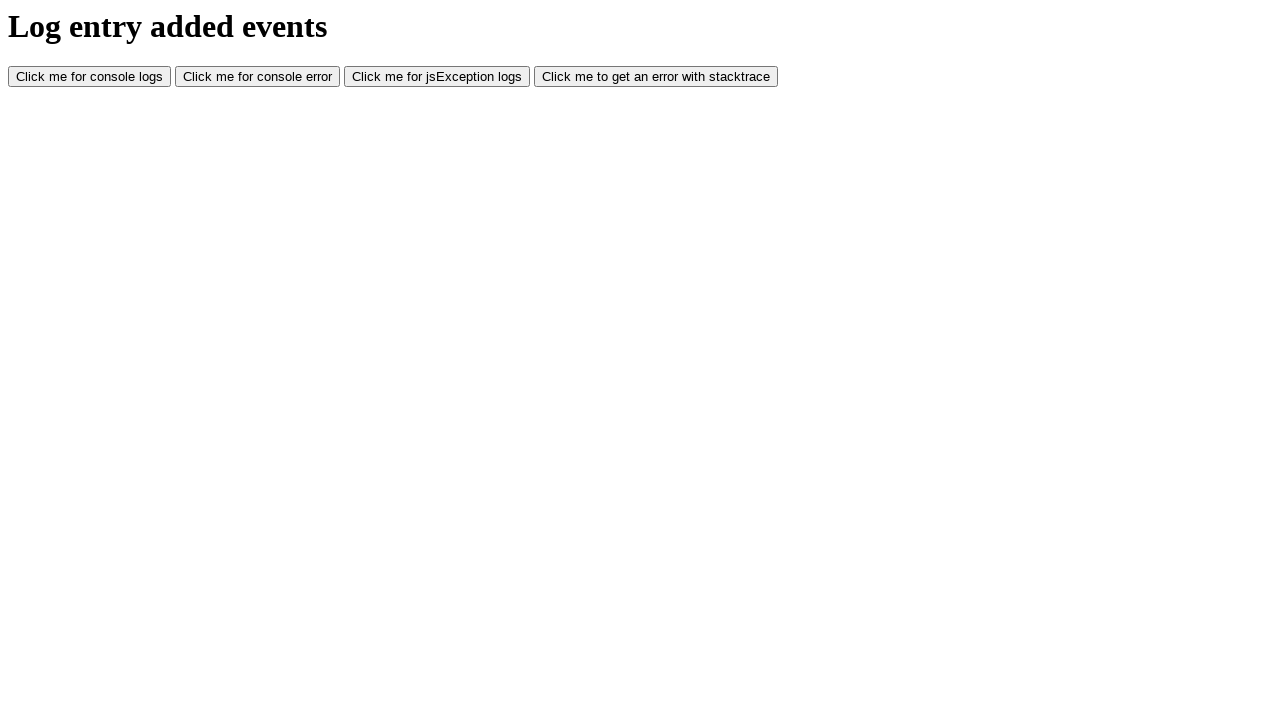

Clicked the console log button to trigger console.log message at (90, 77) on #consoleLog
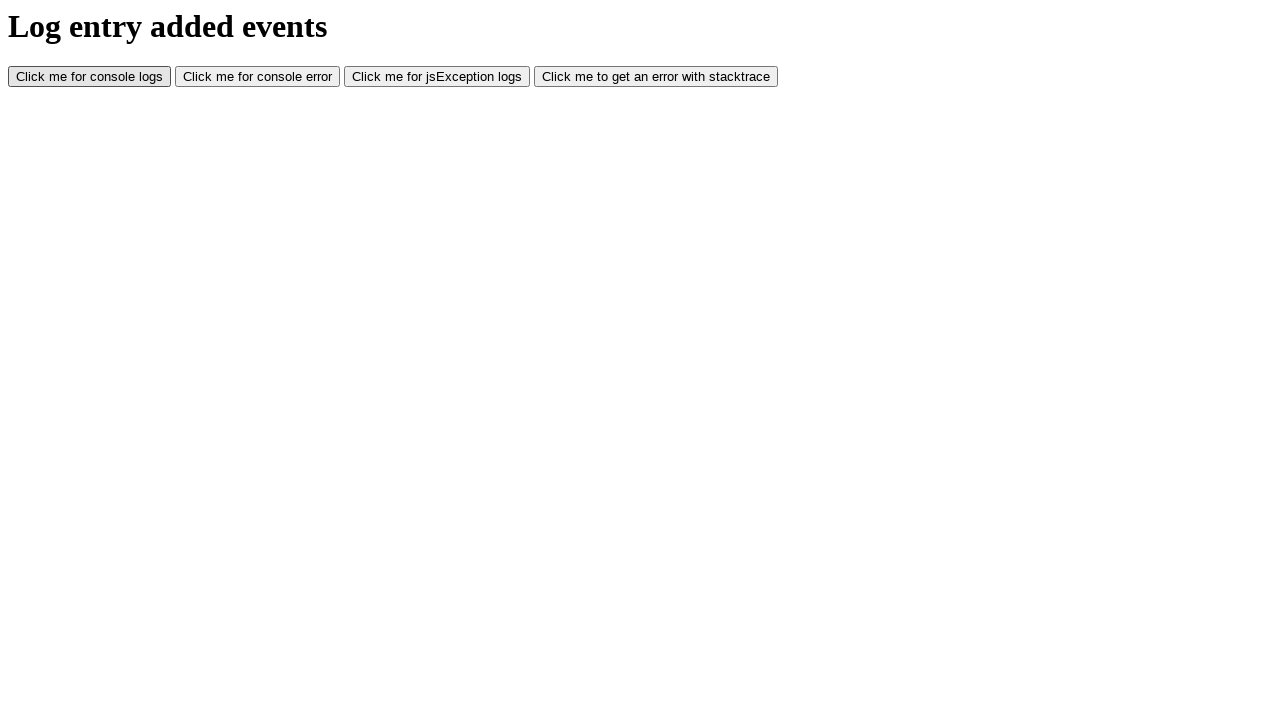

Waited 500ms for console log action to complete
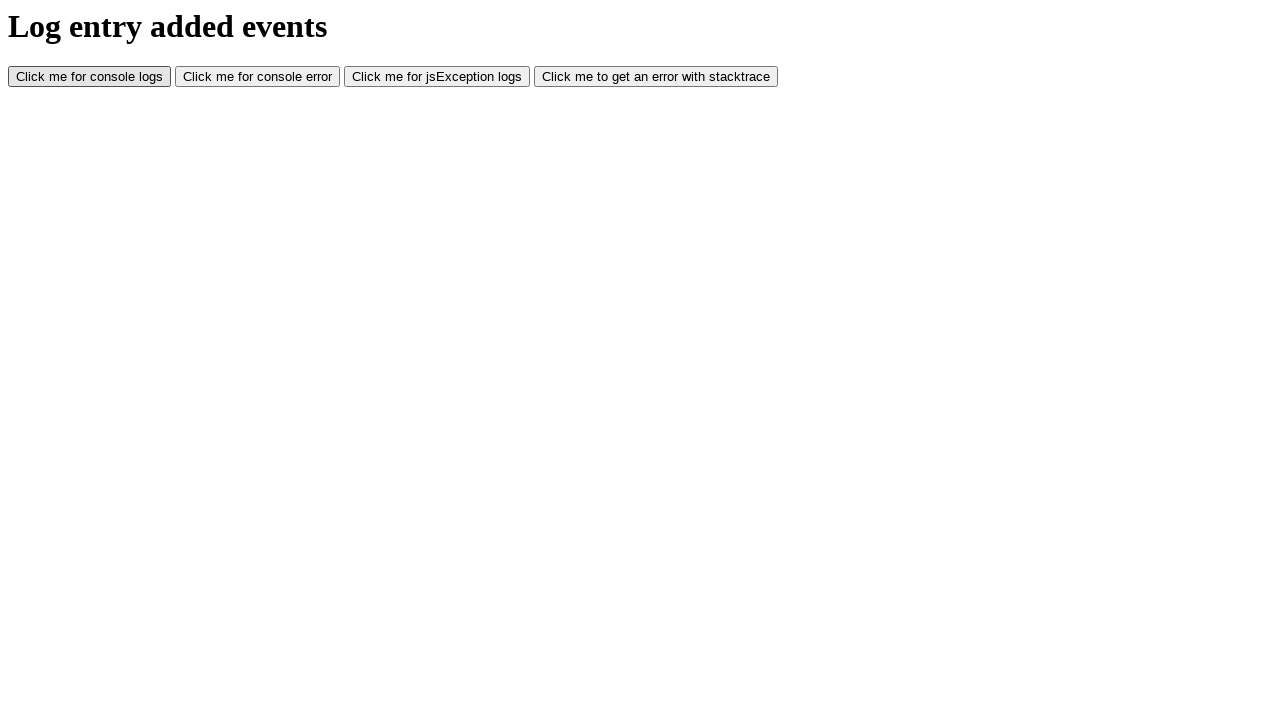

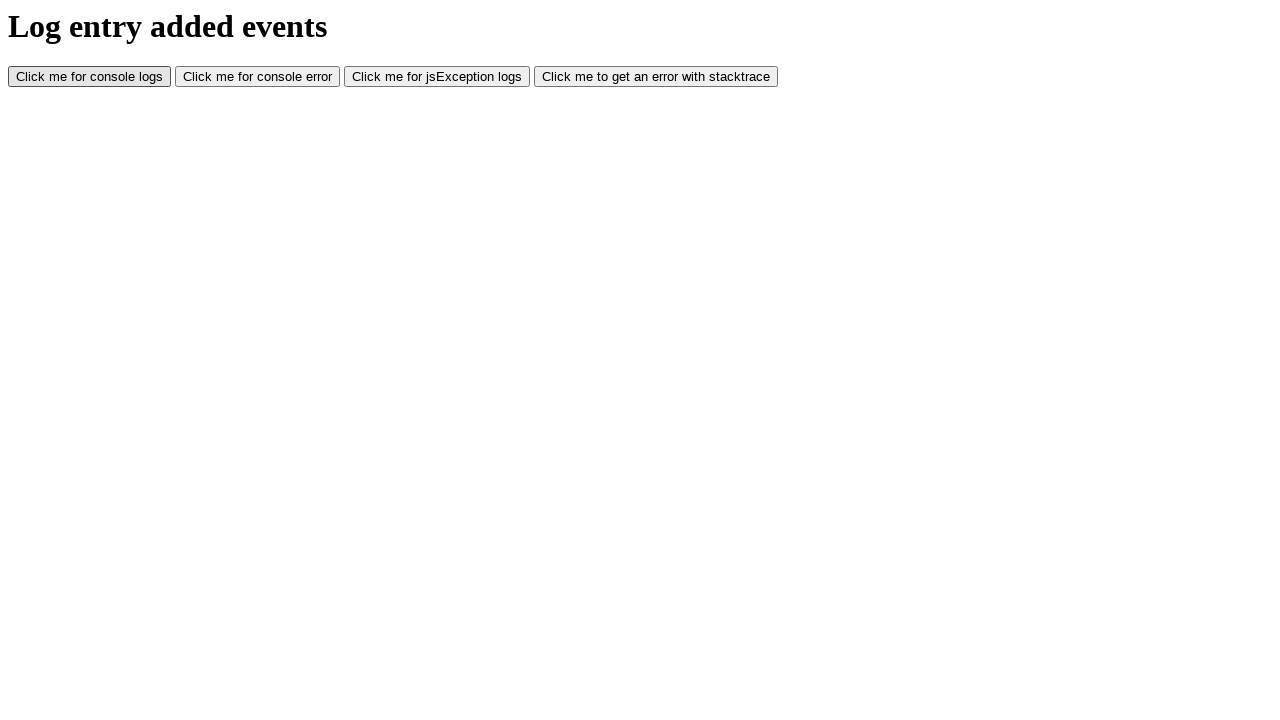